Tests the date picker/calendar functionality on EaseMyTrip travel booking website by clicking on the departure date field and selecting a specific date from the calendar popup.

Starting URL: https://www.easemytrip.com/

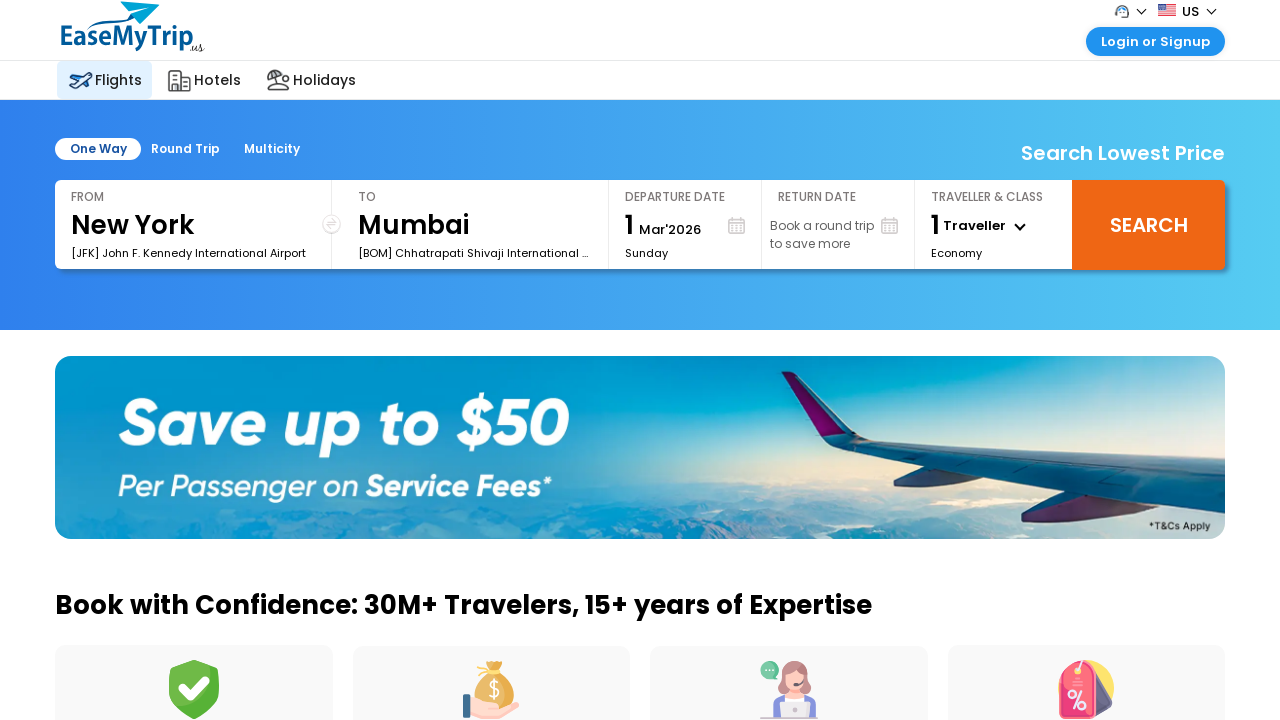

Clicked on the departure date input field to open calendar at (713, 222) on xpath=//div[@id='dvfarecal']/child::input[@id='ddate']
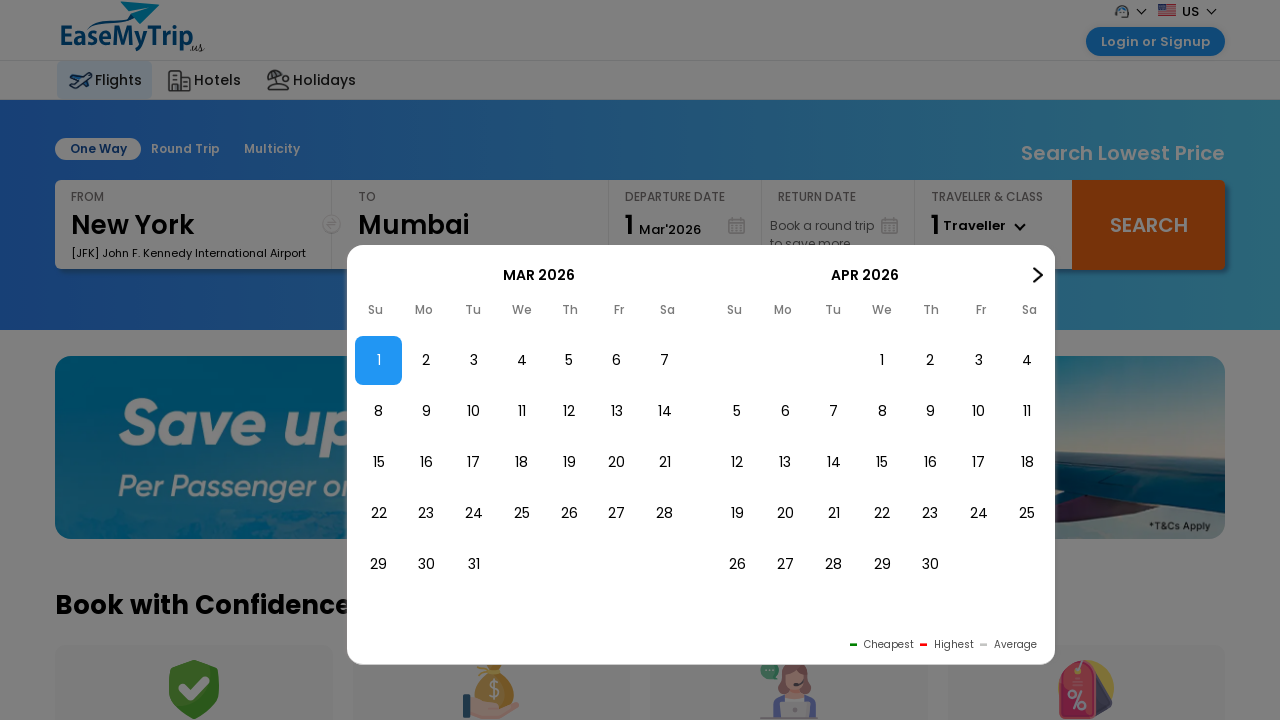

Calendar popup appeared
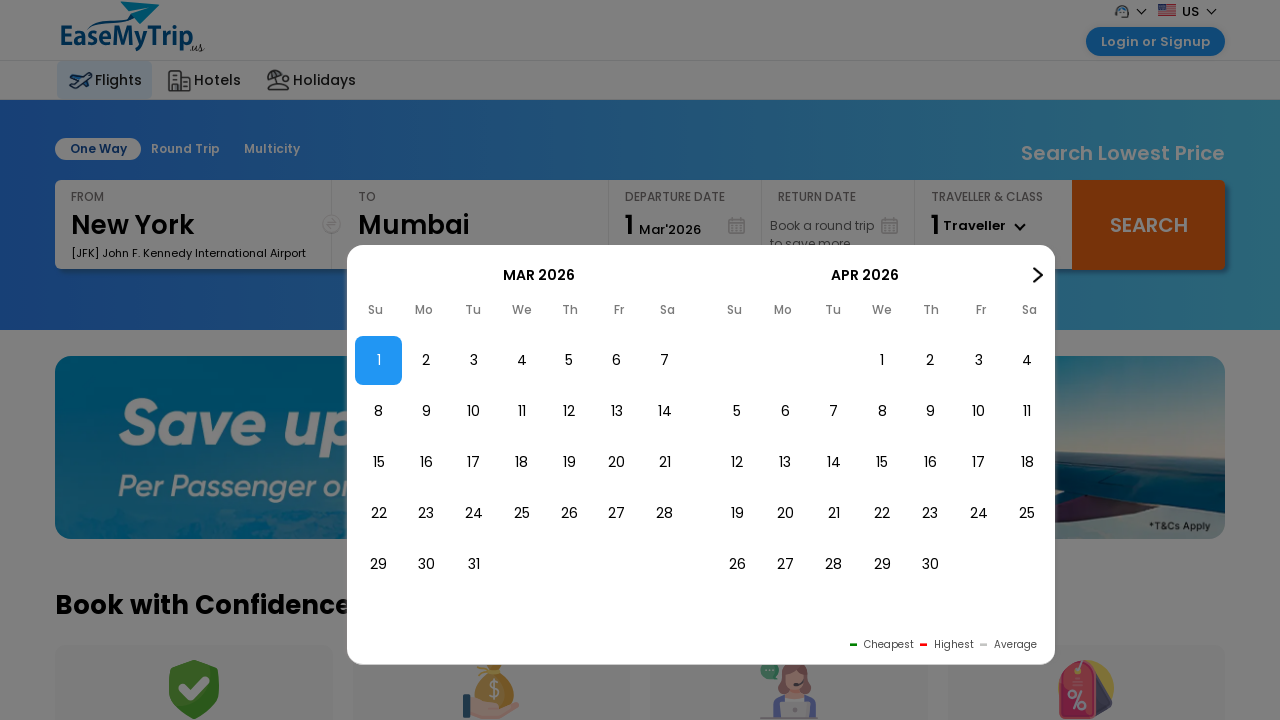

Selected the 18th date from the calendar at (522, 462) on xpath=//div[@class='box']//li[text()='18']
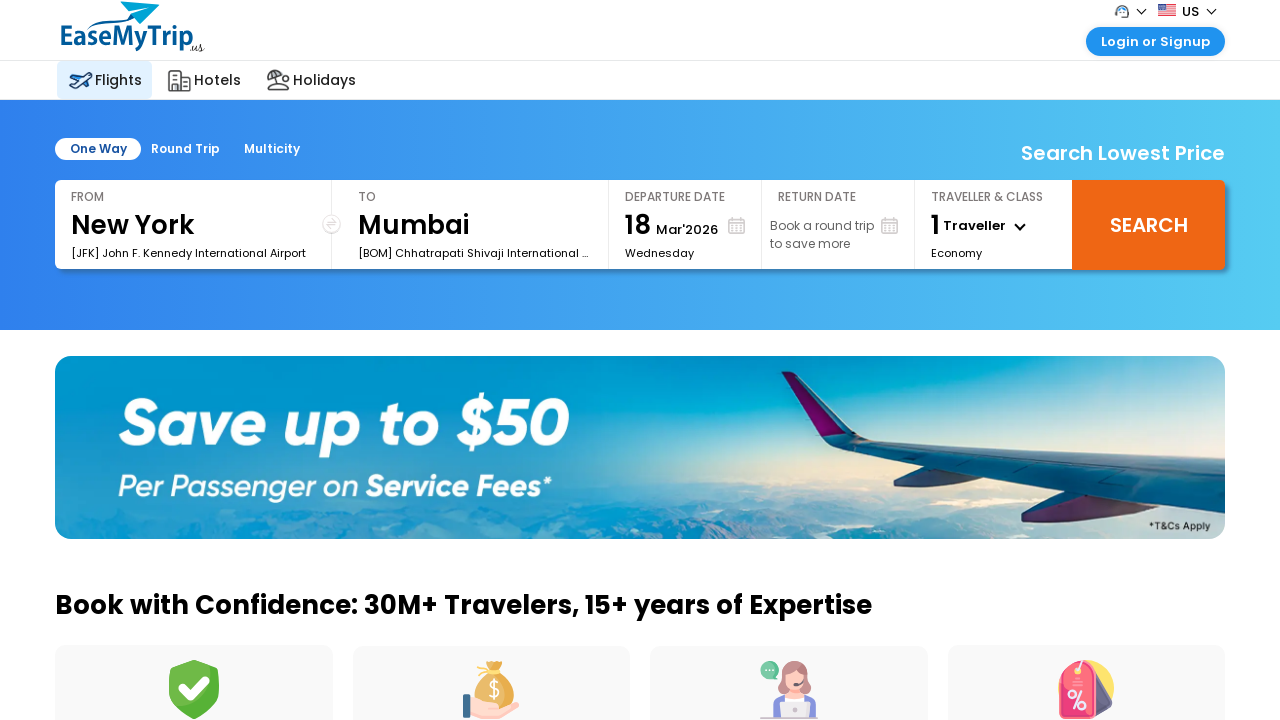

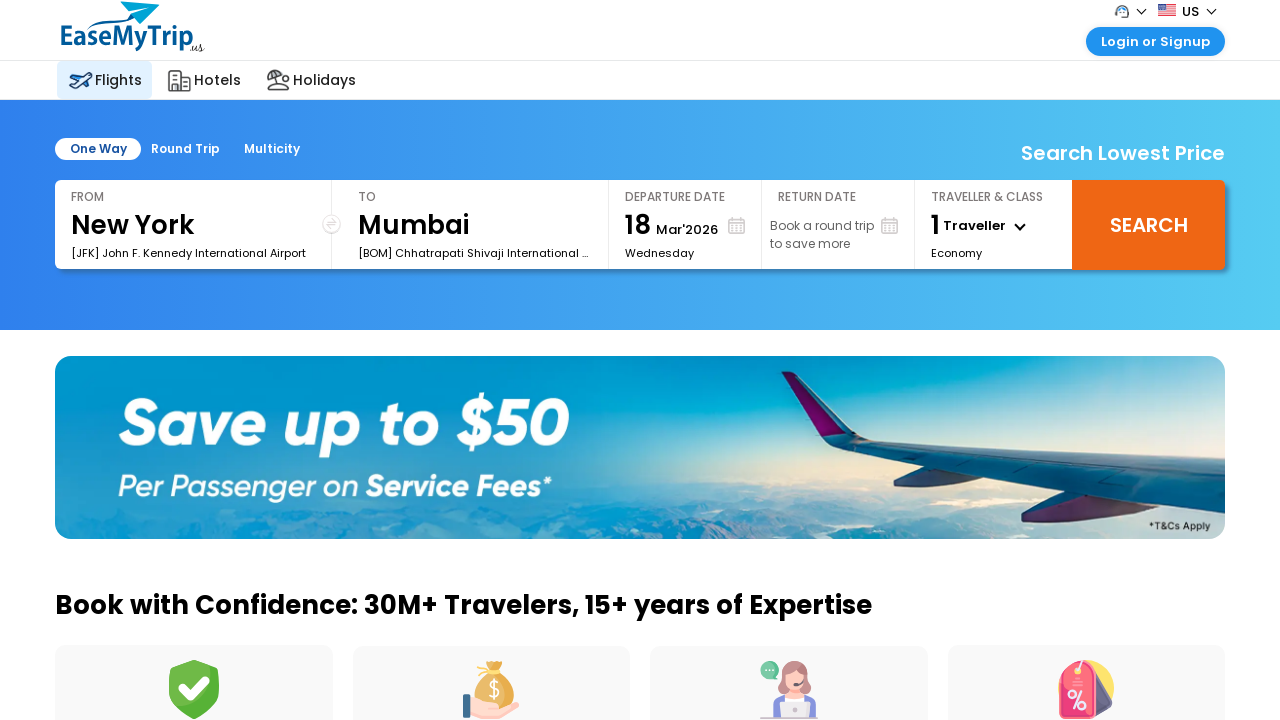